Tests window switching functionality by opening a new tab, extracting course name from the second tab, and entering it into a form field in the original tab

Starting URL: https://rahulshettyacademy.com/angularpractice/

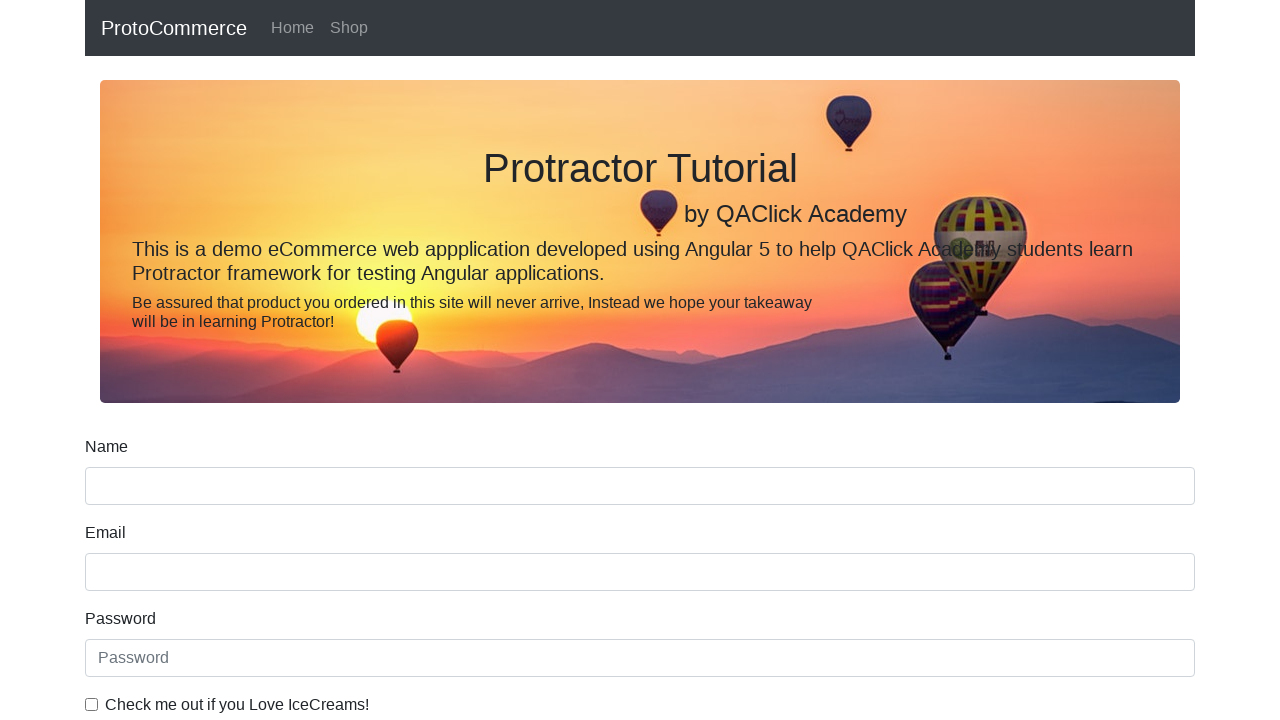

Opened a new tab
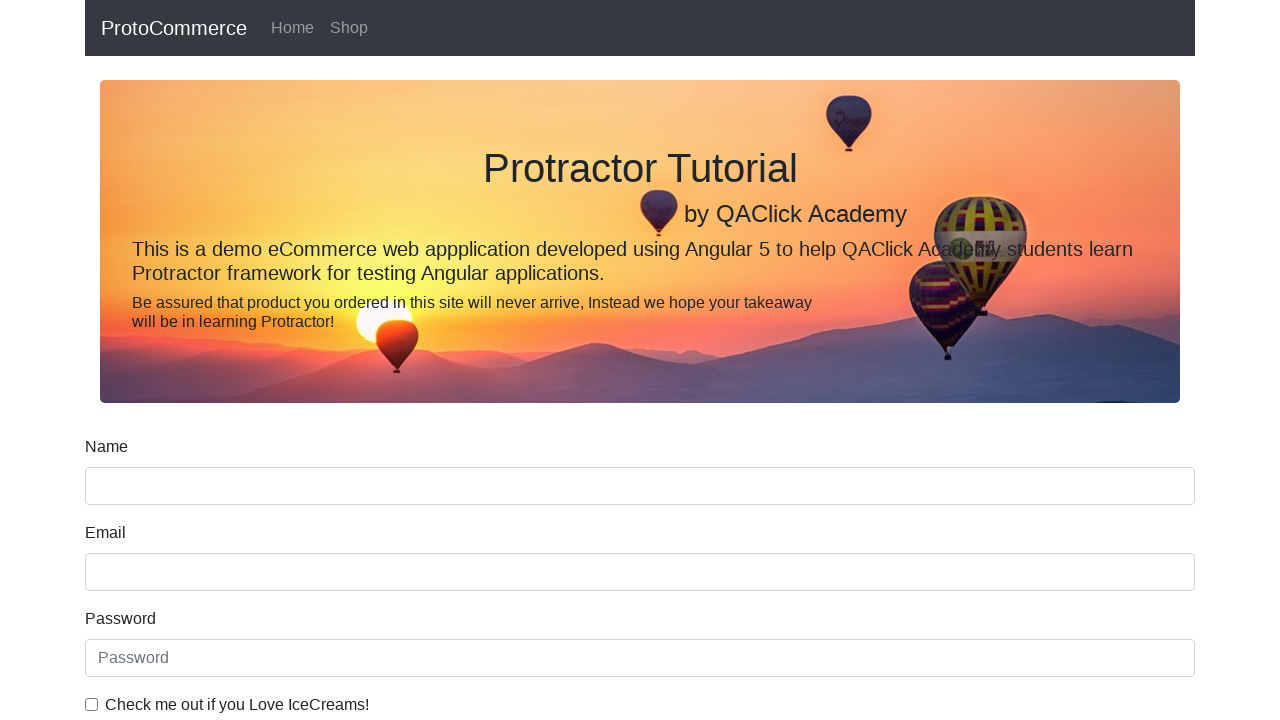

Navigated to academy homepage in new tab
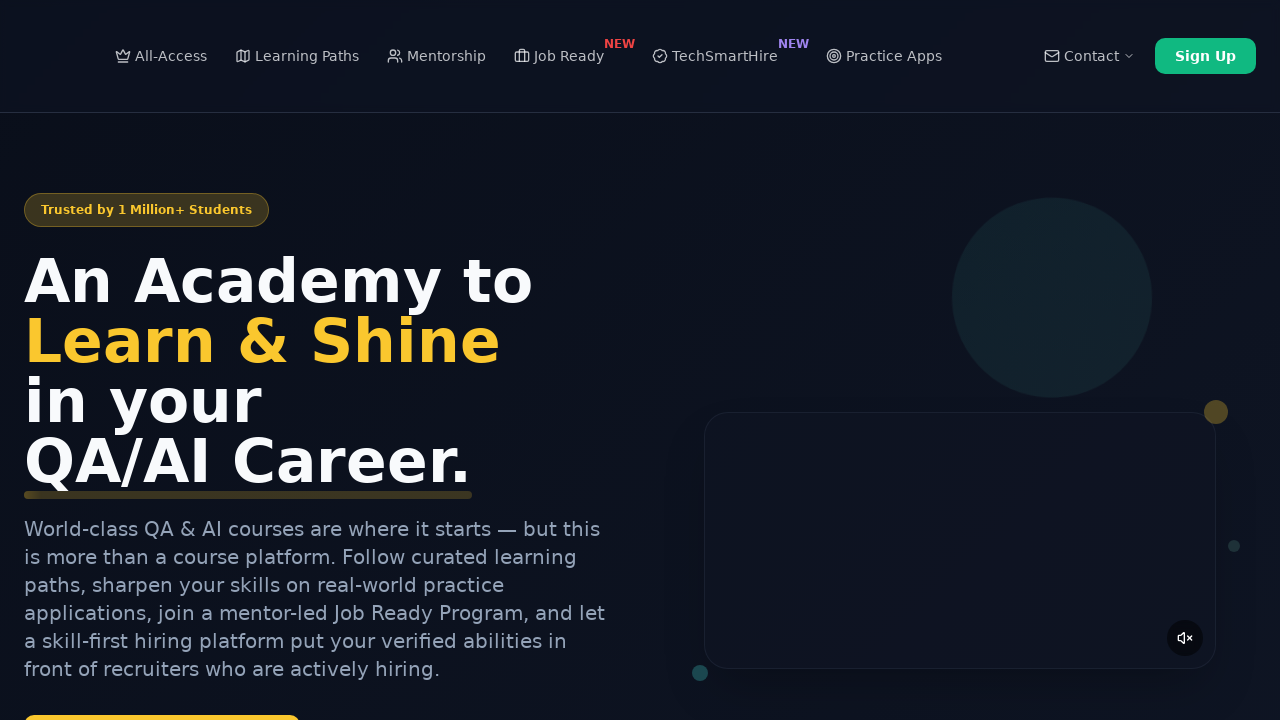

Located course links in new tab
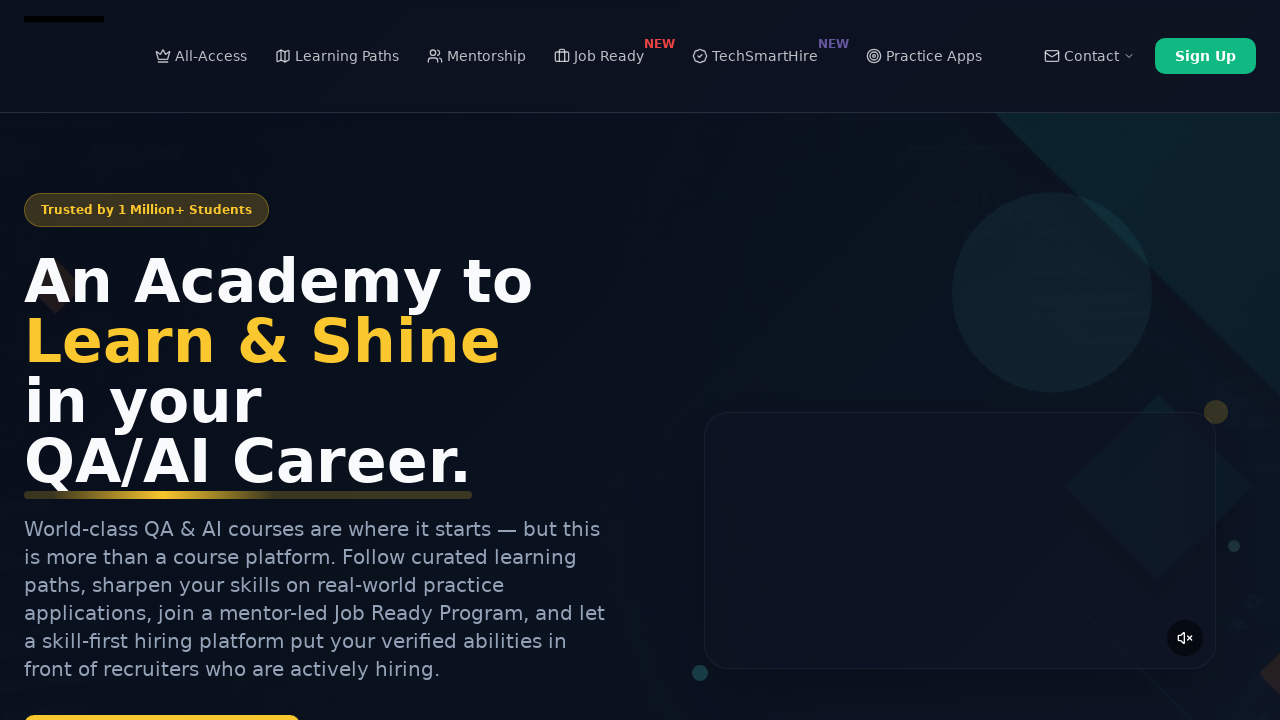

Extracted course name from second course link: Playwright Testing
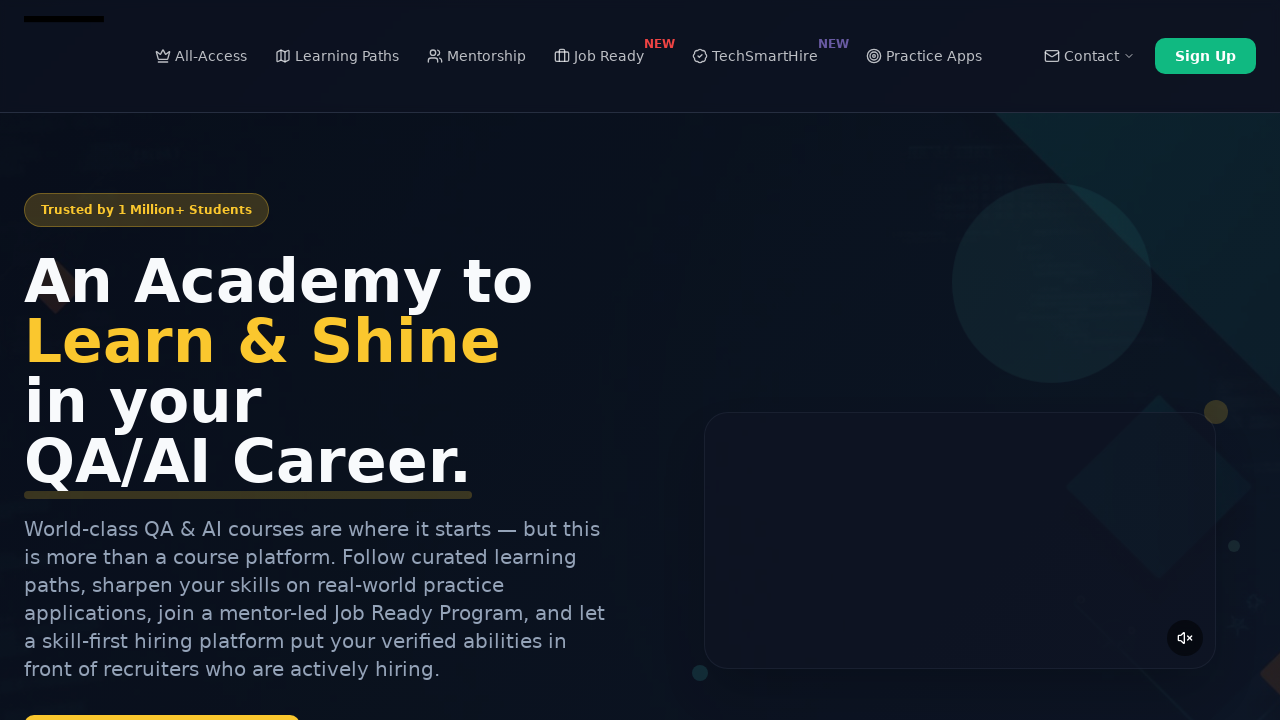

Filled name field in original tab with course name: Playwright Testing on div[class='form-group'] input[name='name']
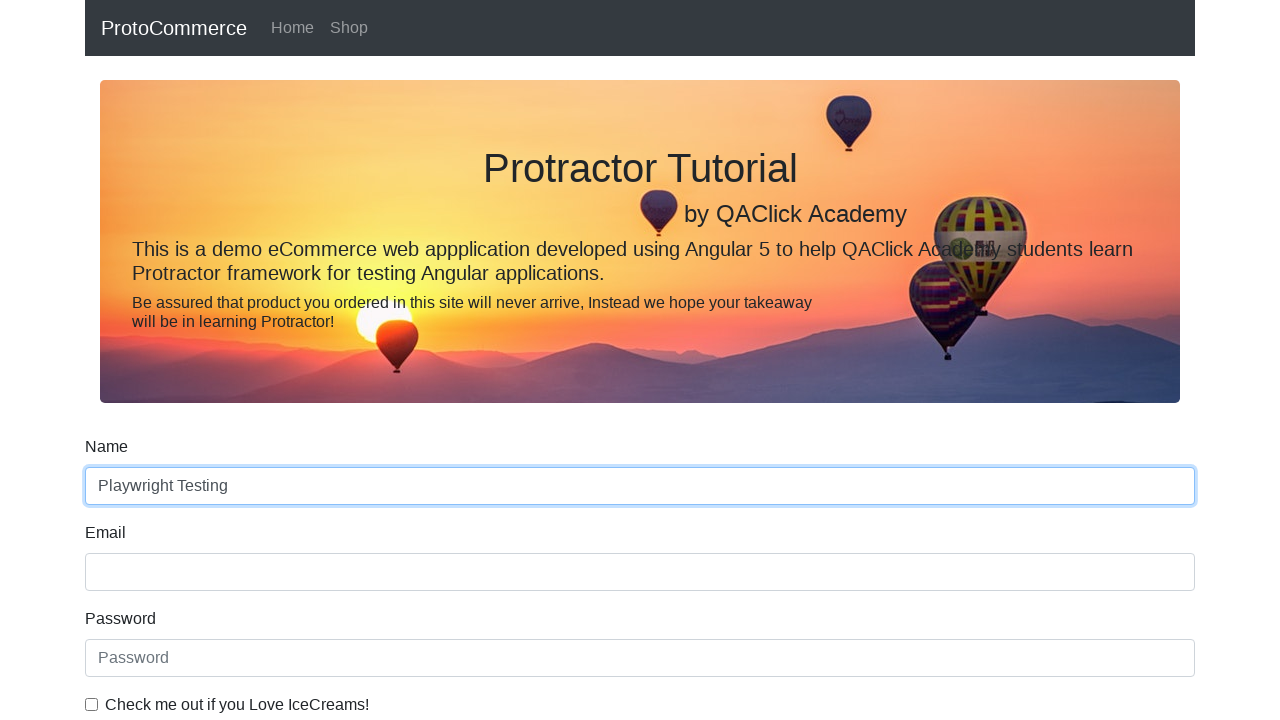

Closed the new tab
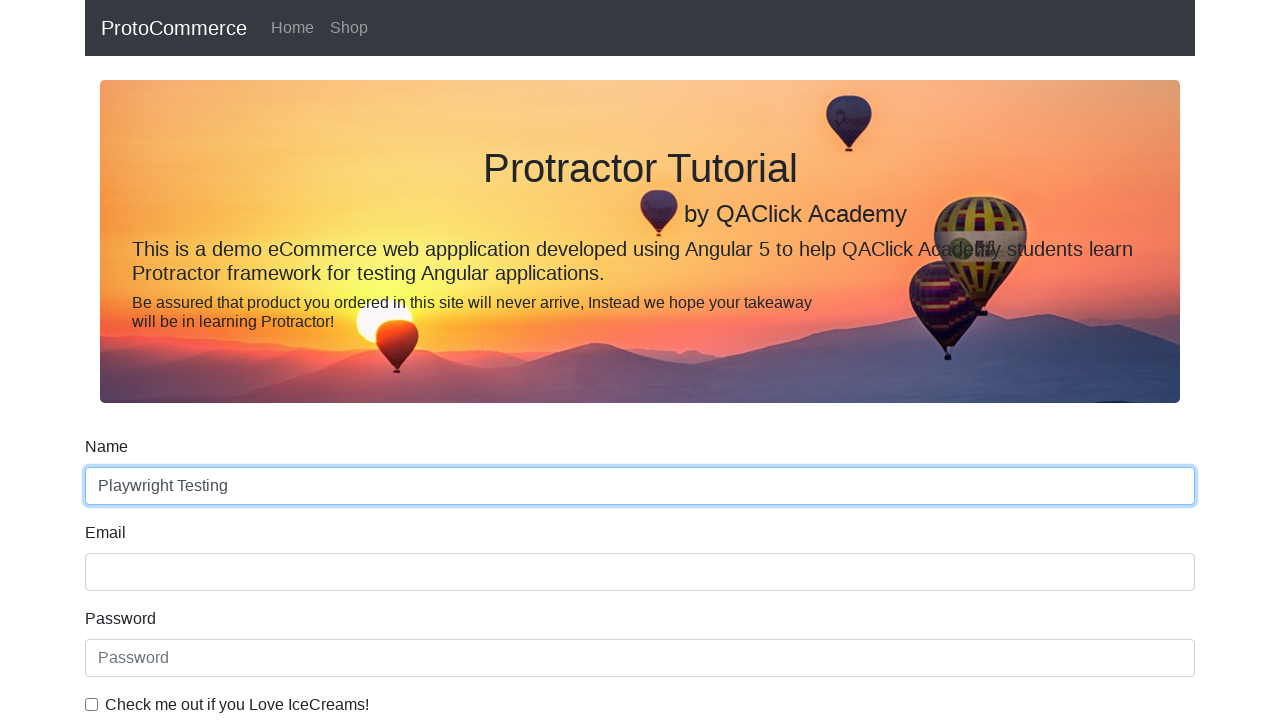

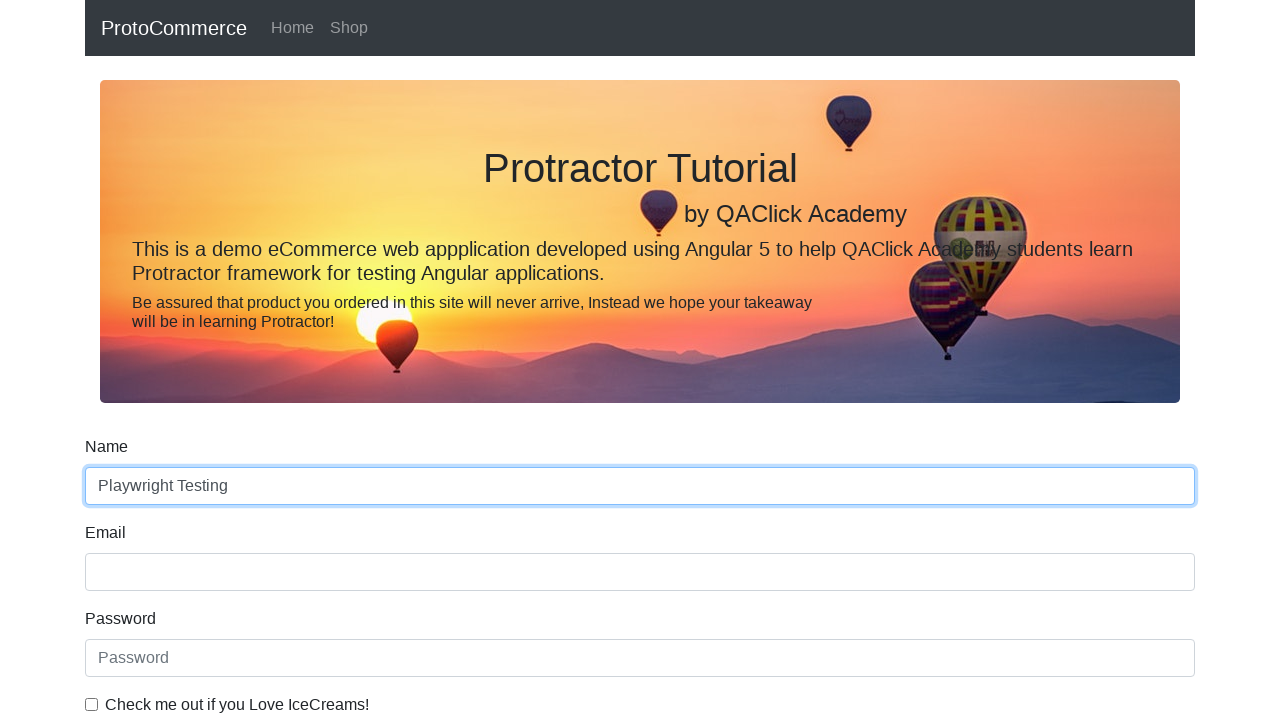